Tests JavaScript prompt popup by clicking the prompt button, entering text into the prompt dialog, and accepting it

Starting URL: https://the-internet.herokuapp.com/javascript_alerts

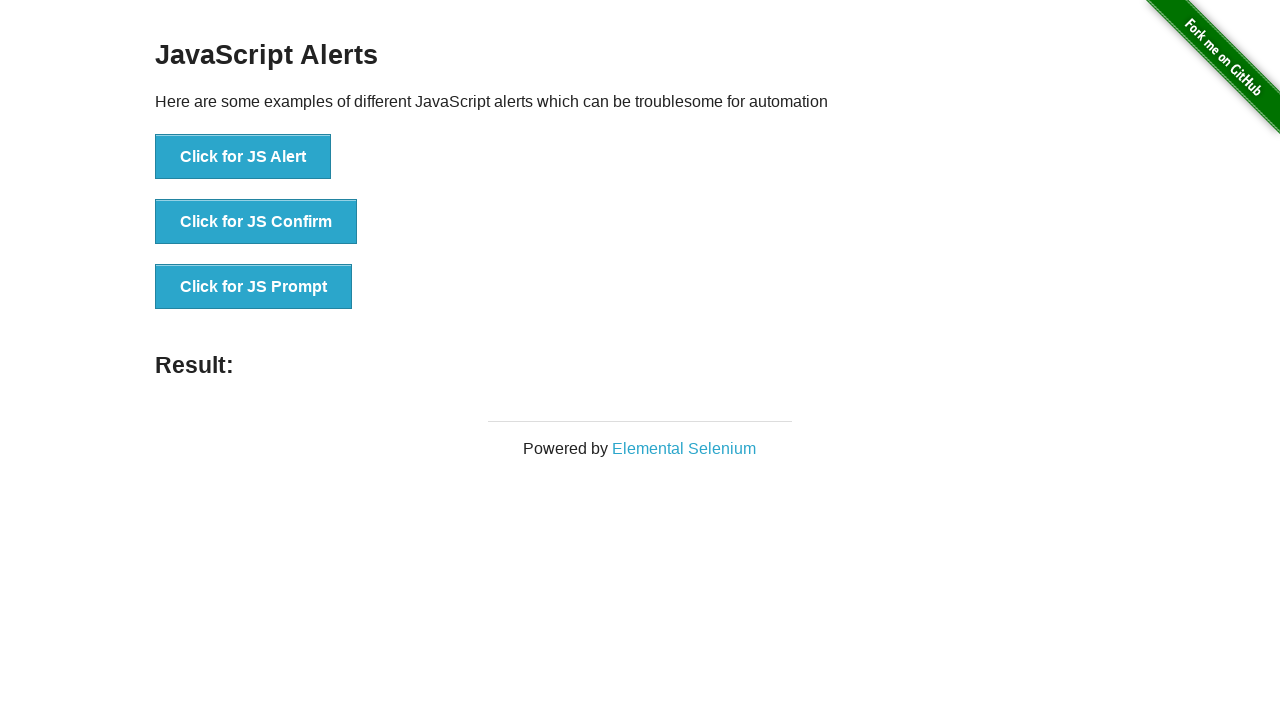

Set up dialog handler to accept prompt with text 'Indranil'
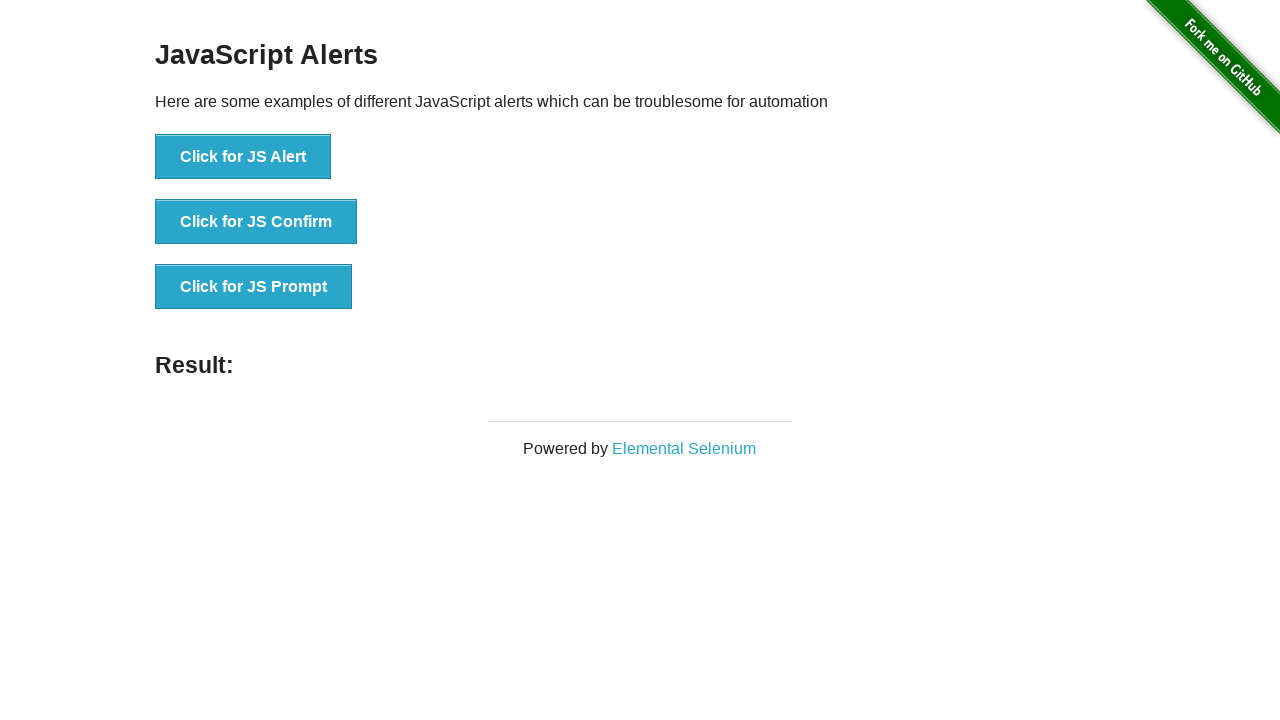

Clicked 'Click for JS Prompt' button to trigger JavaScript prompt dialog at (254, 287) on xpath=//button[text()='Click for JS Prompt']
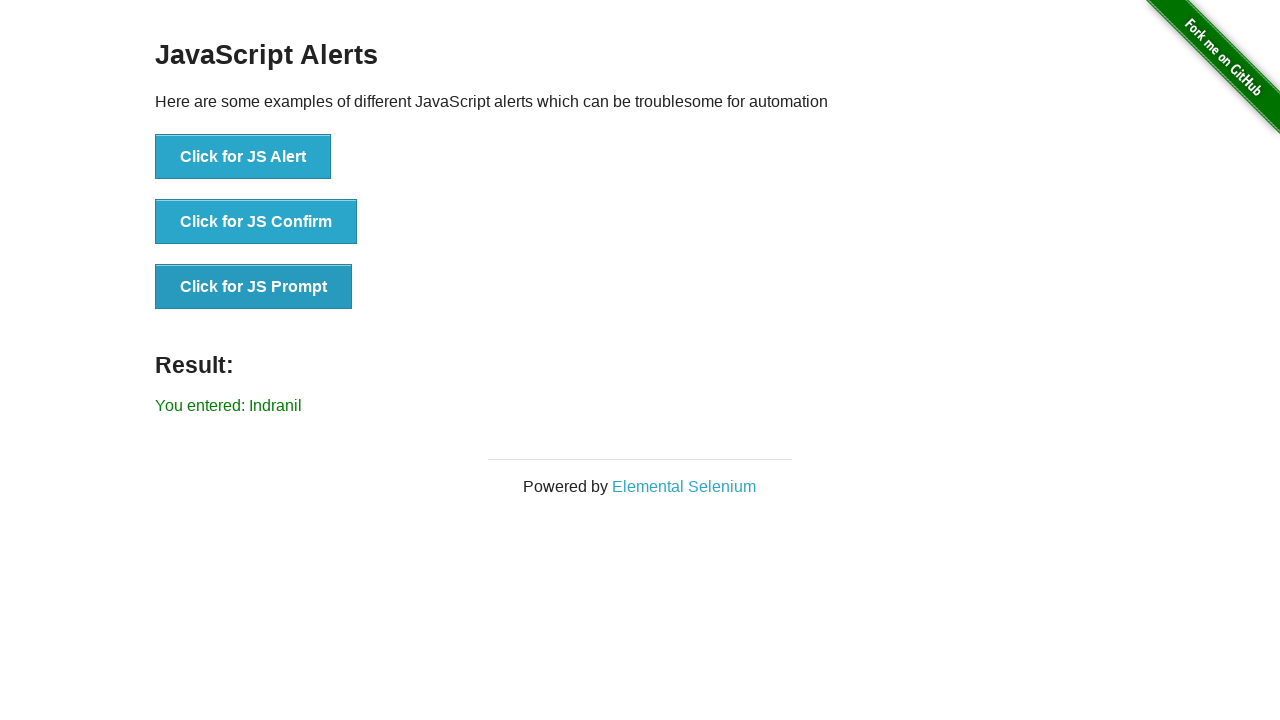

Waited 2000ms for dialog interaction to complete
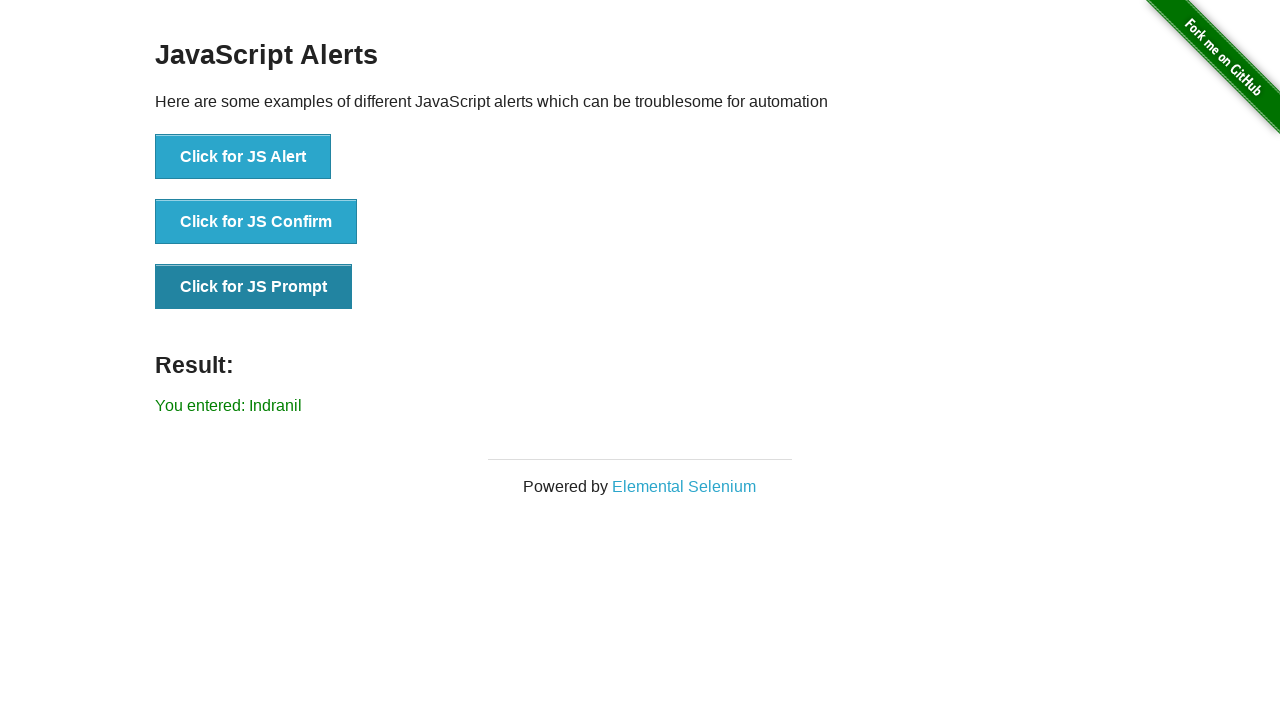

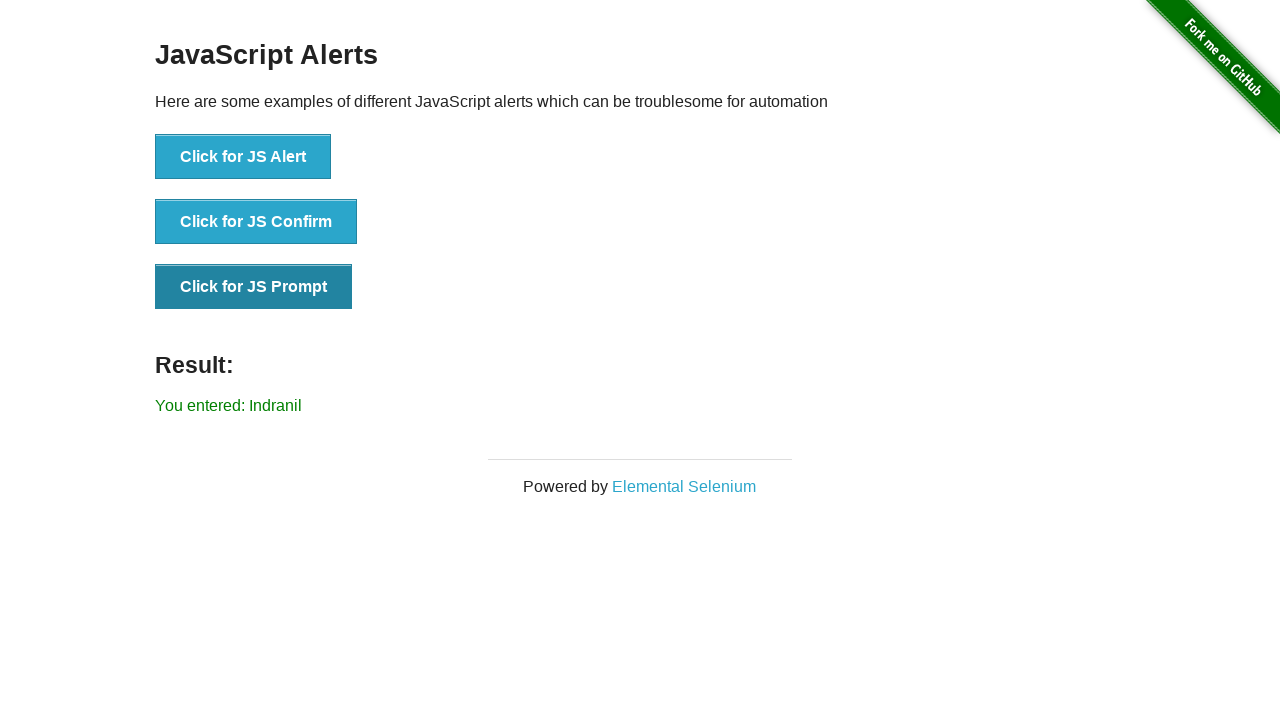